Navigates through a job search and application workflow by searching for QA Tester positions, clicking on a job result, and initiating the application process

Starting URL: https://alchemy.hguy.co/jobs

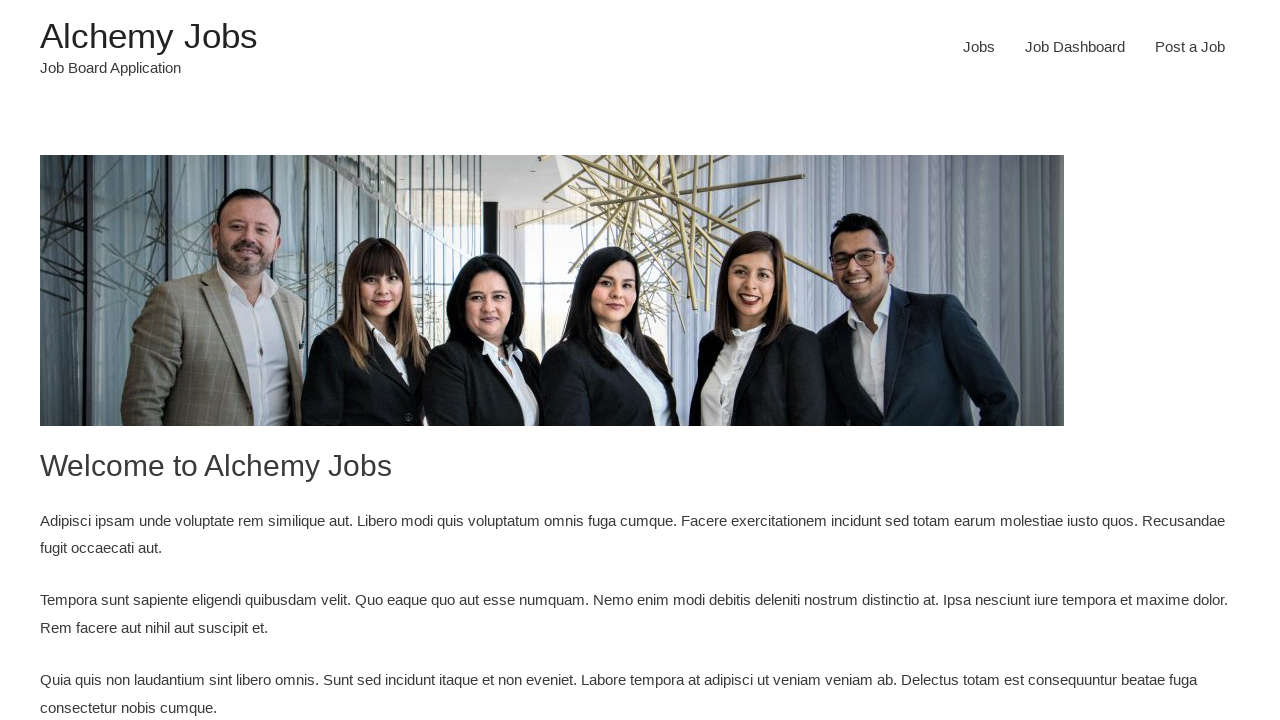

Clicked 'Jobs' menu item in navigation bar at (979, 47) on #primary-menu >> text=Jobs
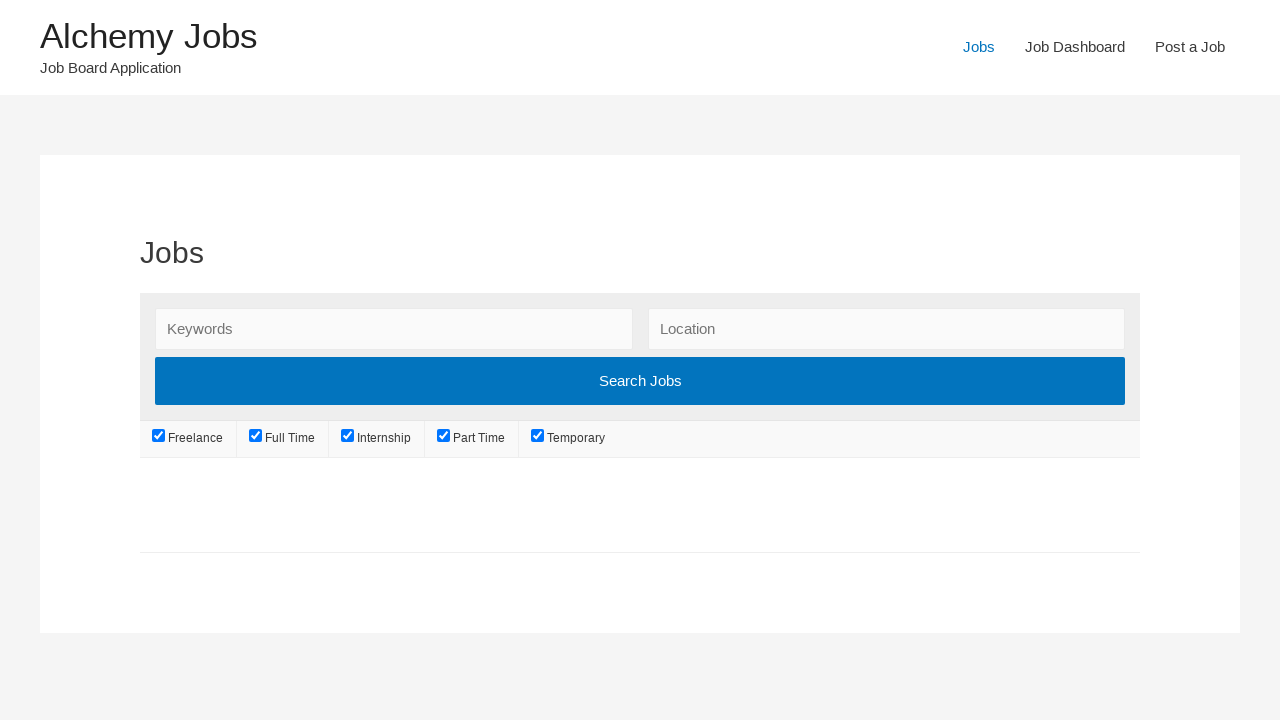

Filled search keywords field with 'QA Tester' on #search_keywords
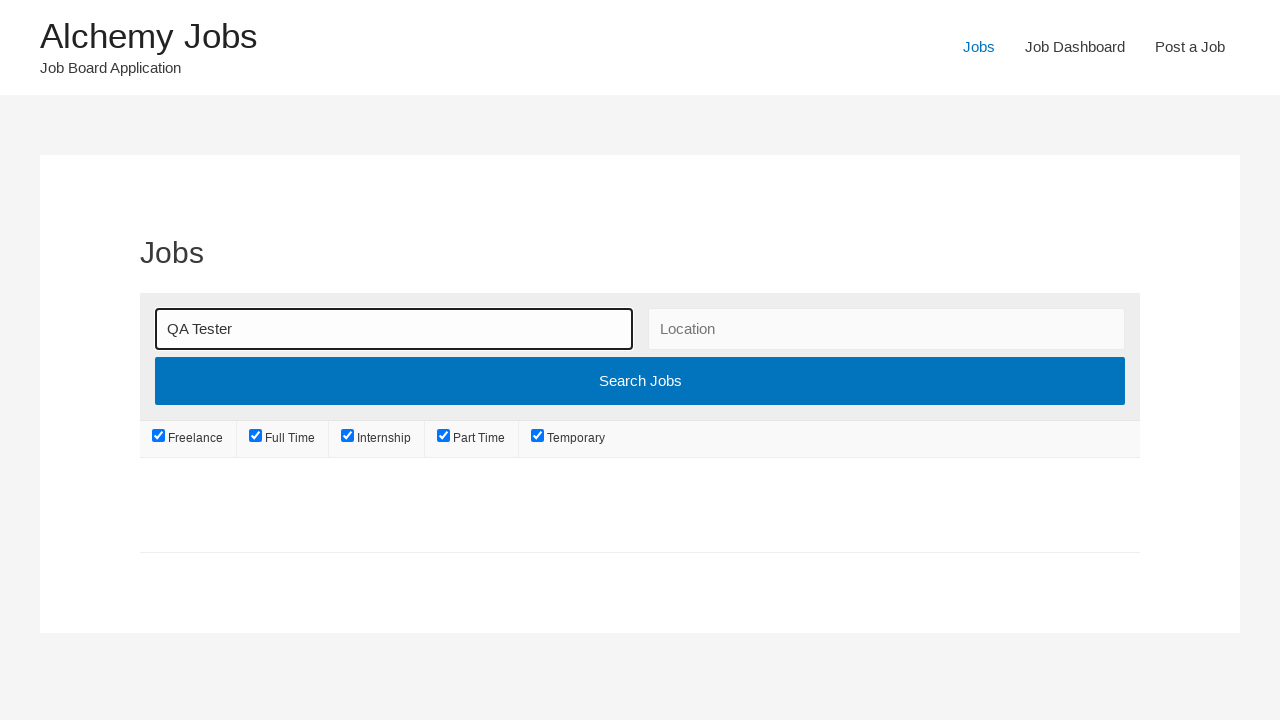

Clicked 'Search Jobs' button to search for QA Tester positions at (640, 381) on input[value='Search Jobs']
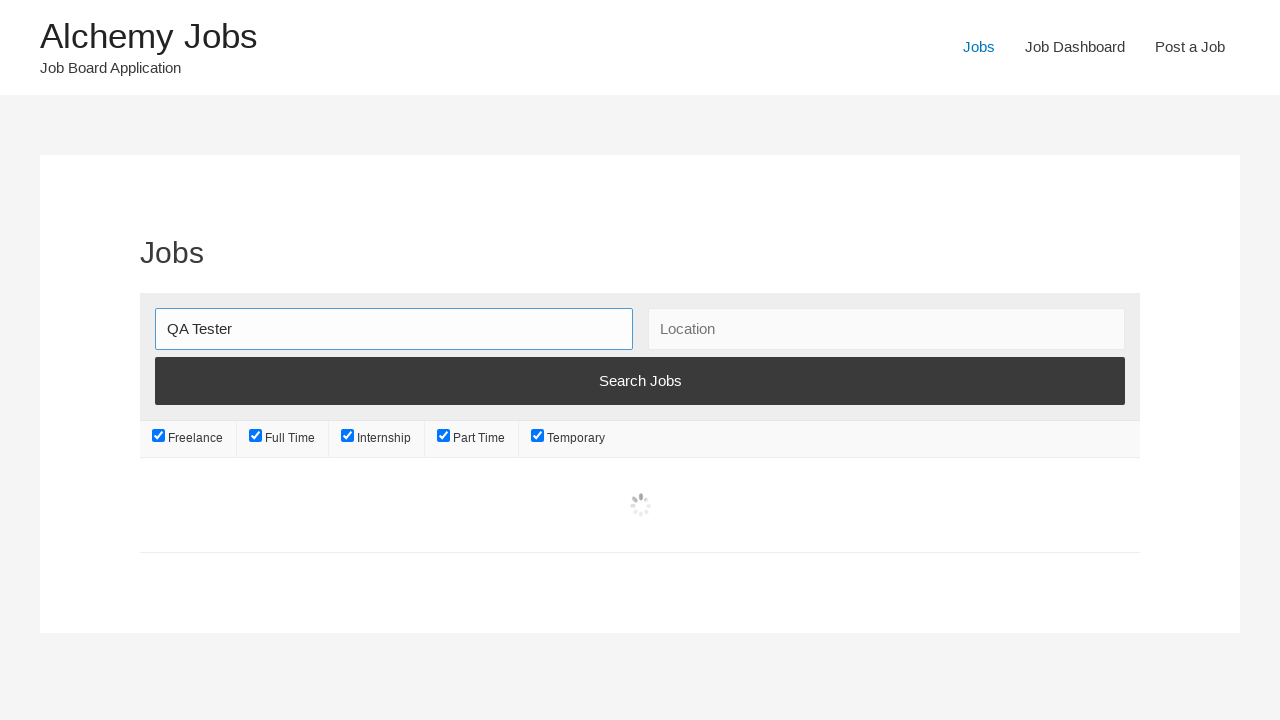

Job search results loaded
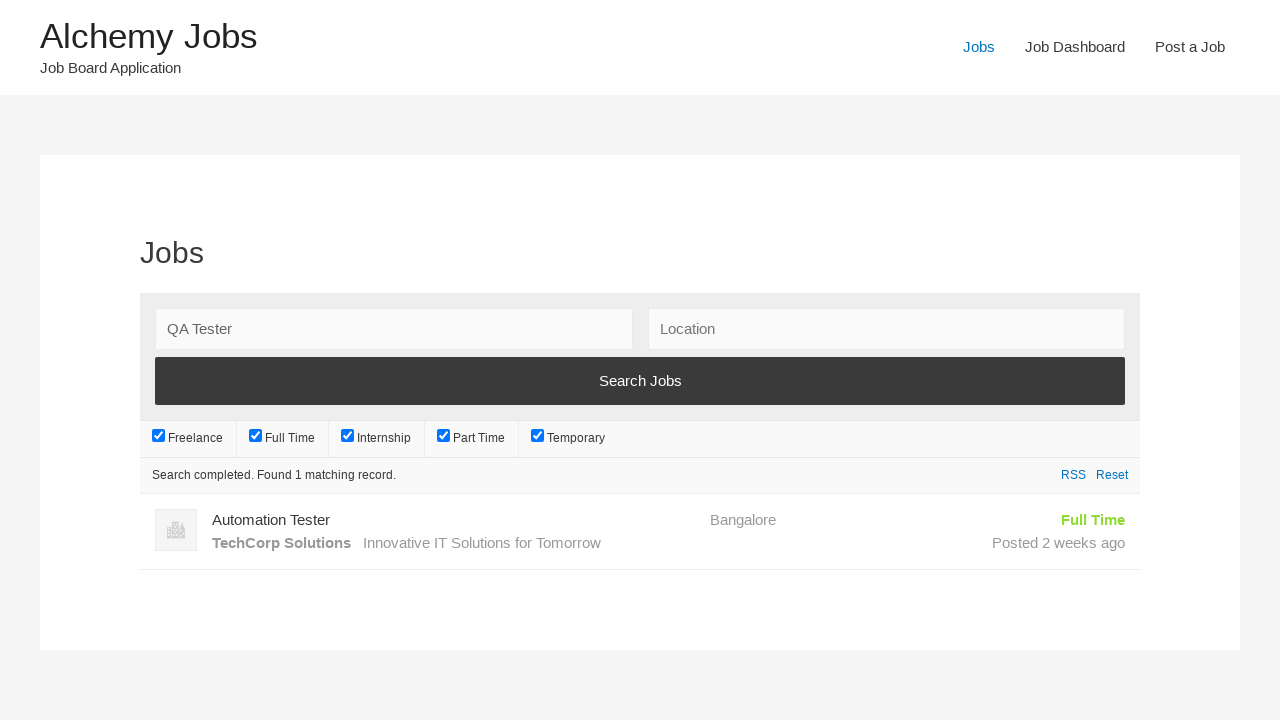

Clicked on first job listing from search results at (454, 520) on h3 >> nth=0
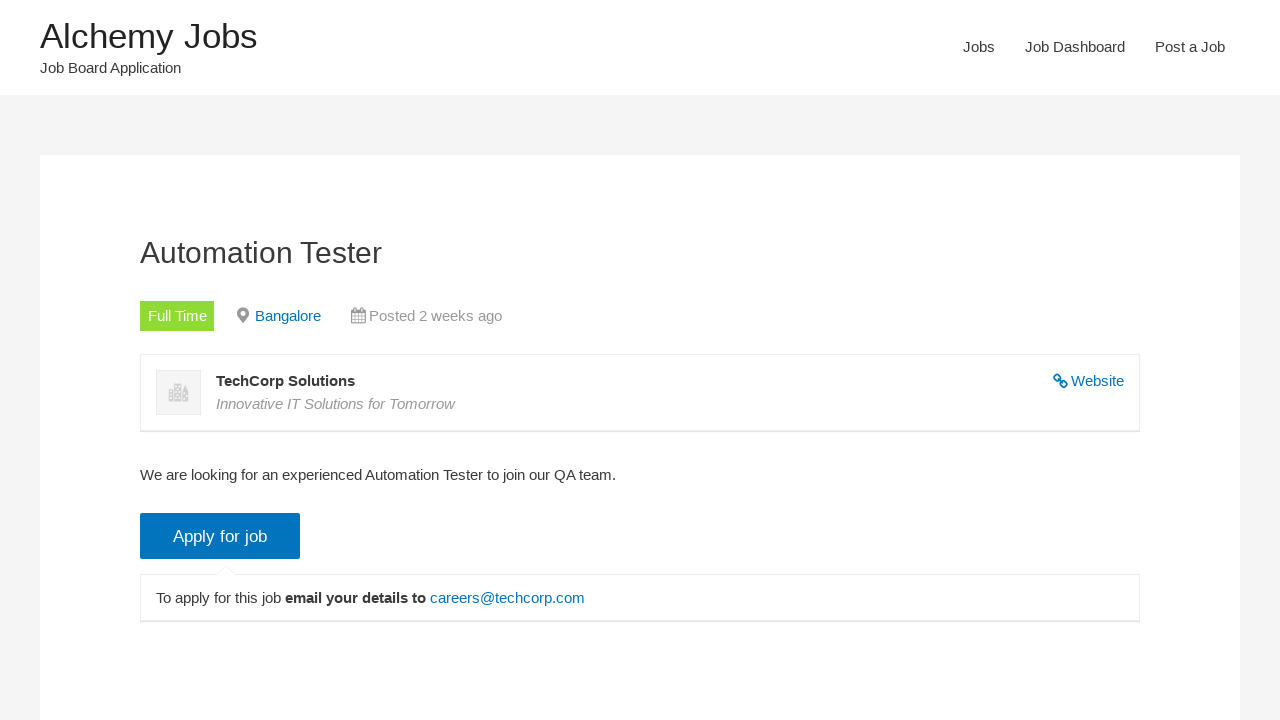

Application button loaded on job details page
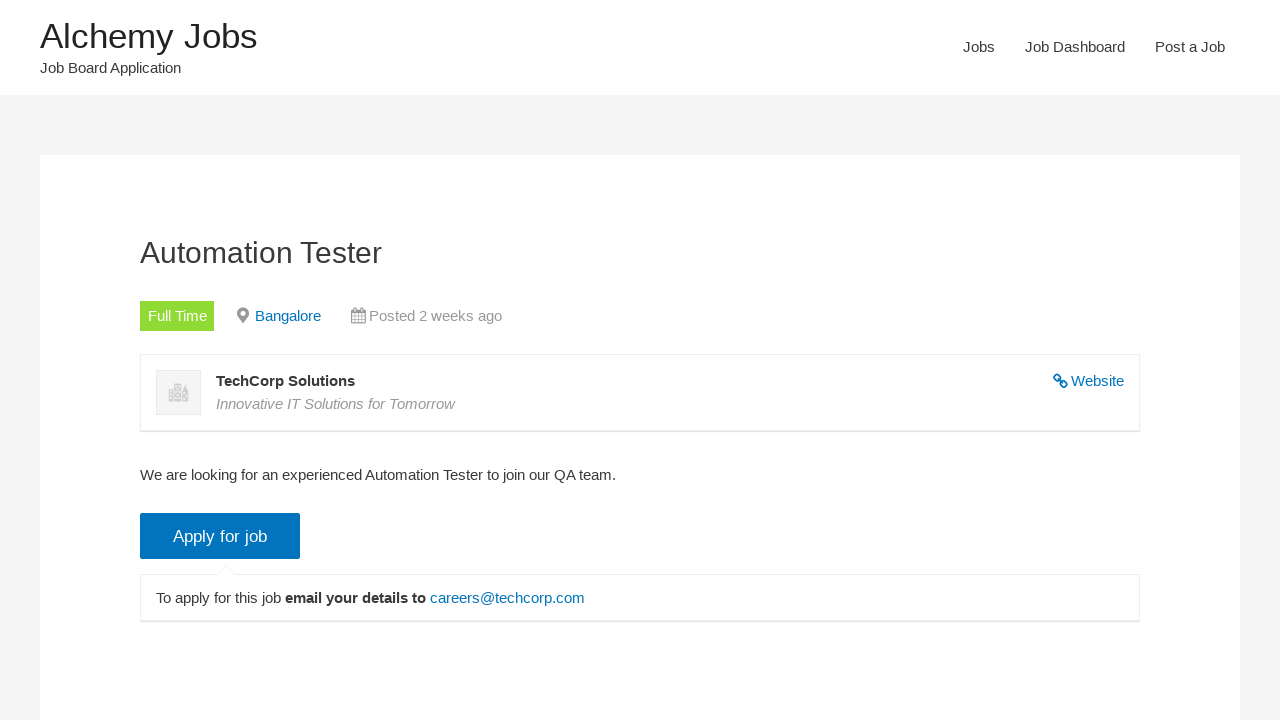

Clicked 'Apply for job' button to initiate application process at (220, 536) on input.application_button.button
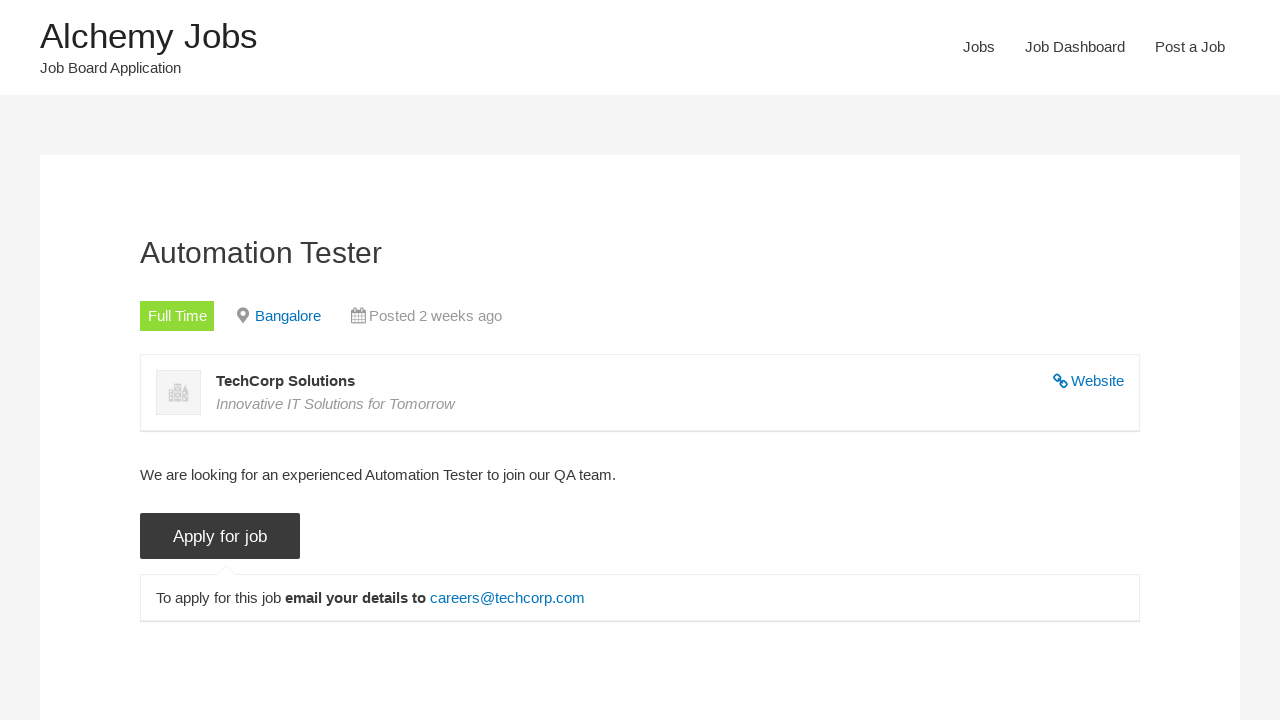

Application email contact information appeared
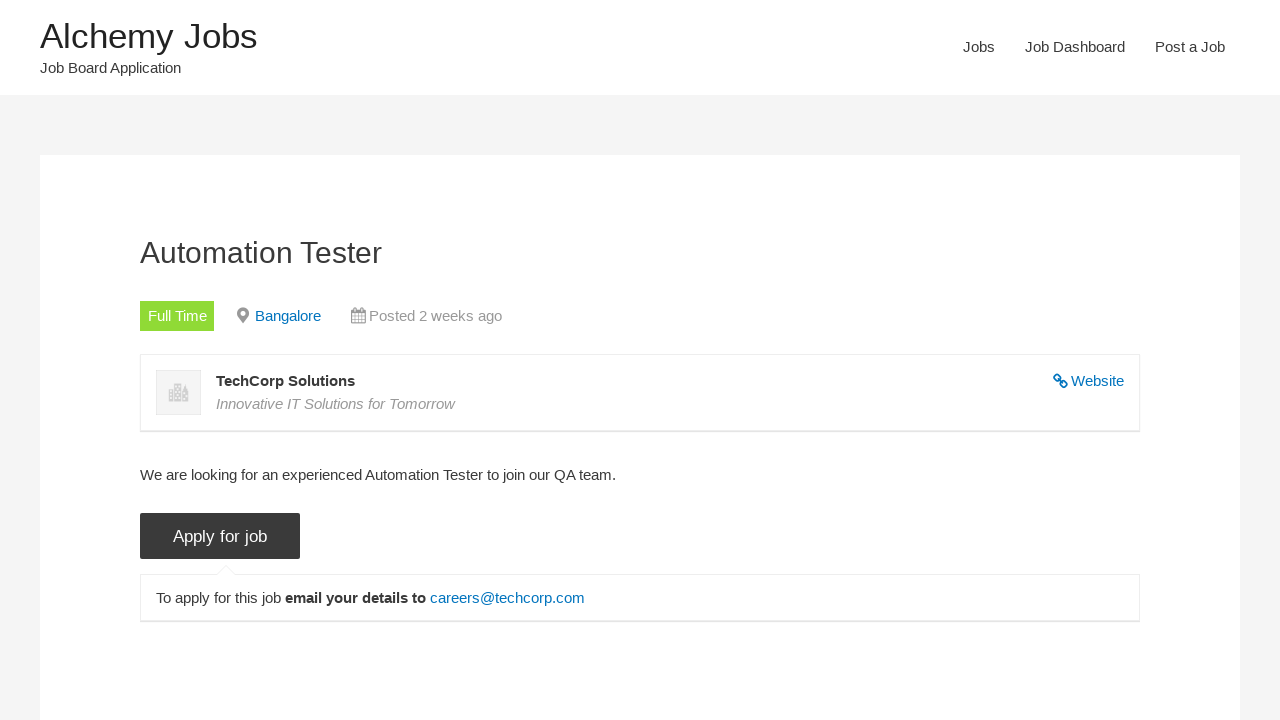

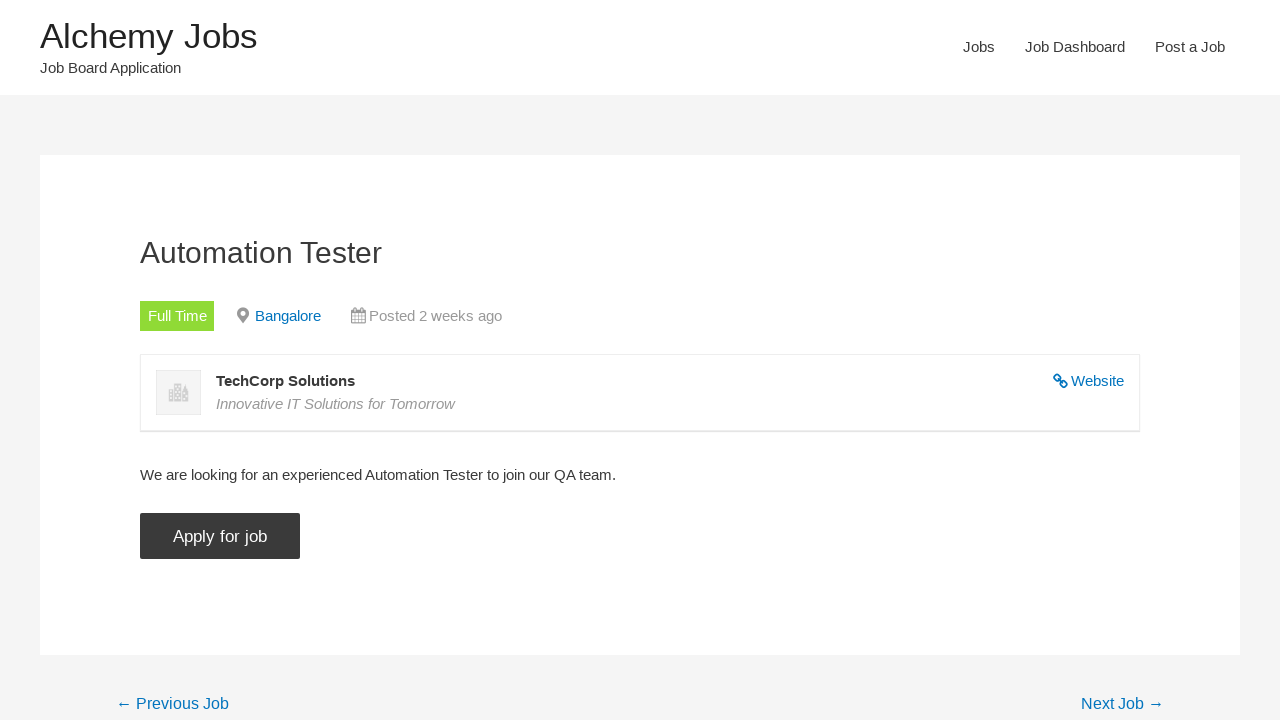